Tests that the complete all checkbox updates state when items are individually completed or cleared

Starting URL: https://demo.playwright.dev/todomvc

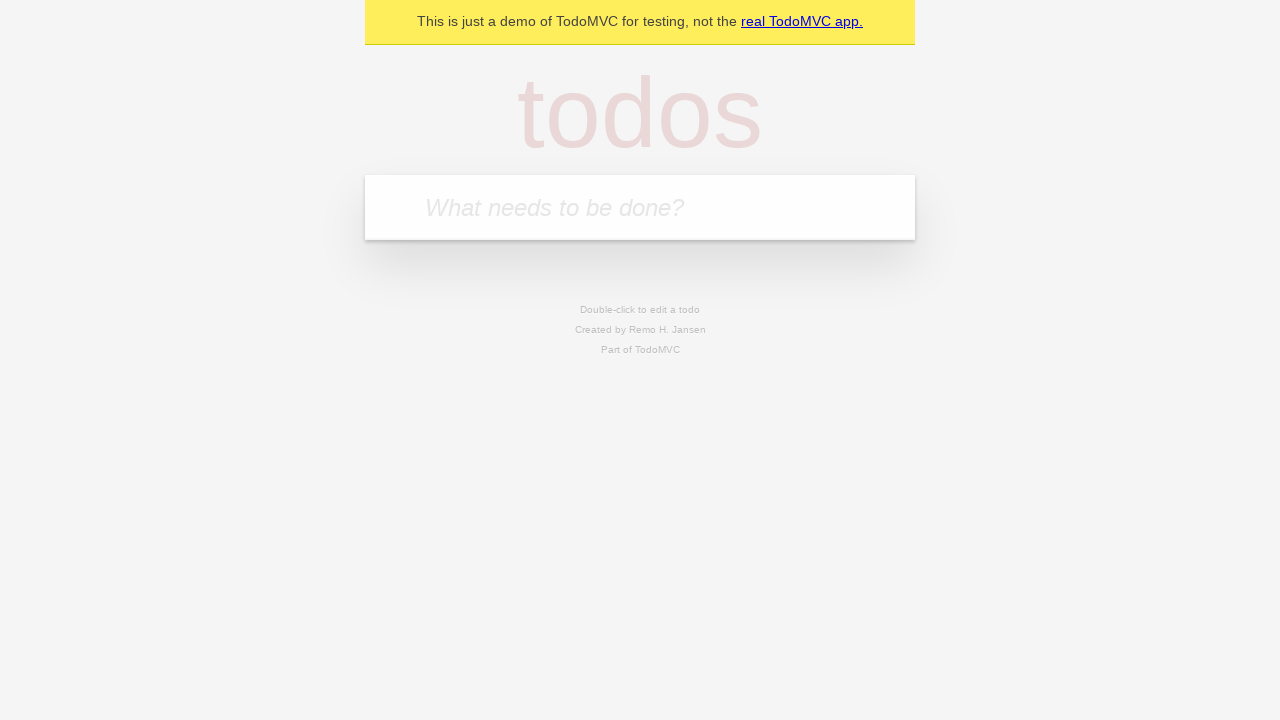

Filled first todo input with 'buy some cheese' on internal:attr=[placeholder="What needs to be done?"i]
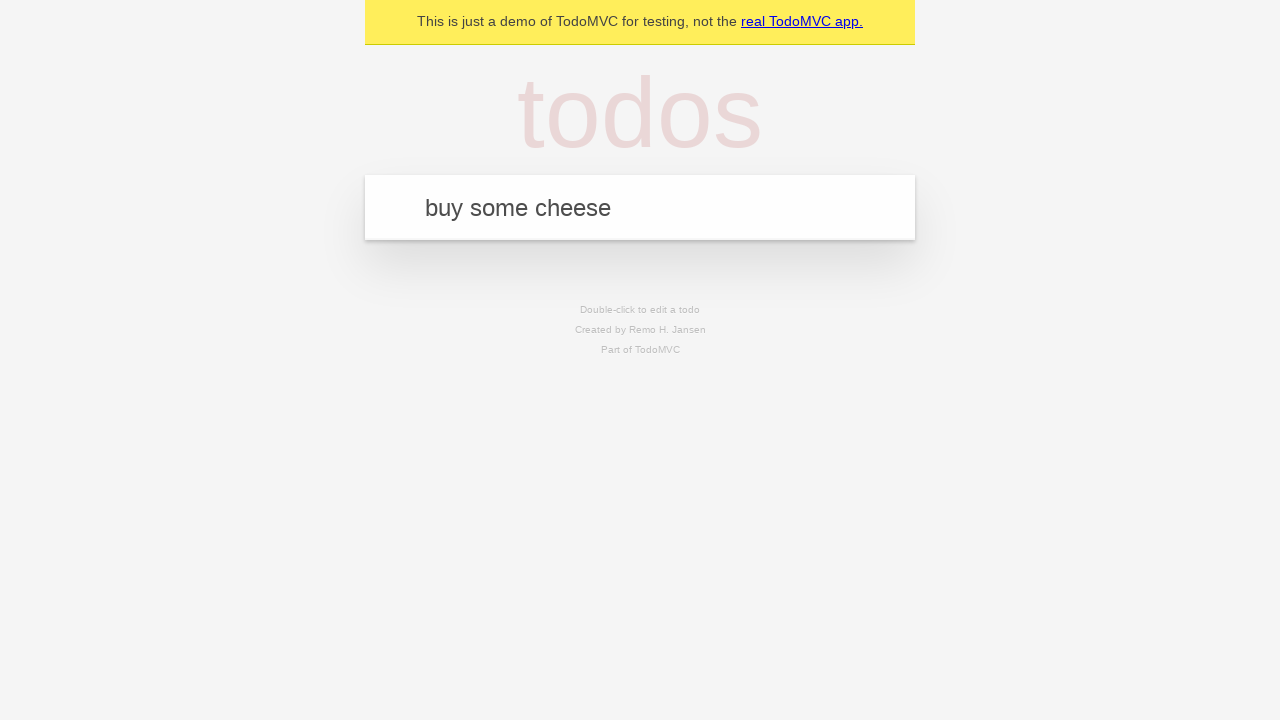

Pressed Enter to add first todo on internal:attr=[placeholder="What needs to be done?"i]
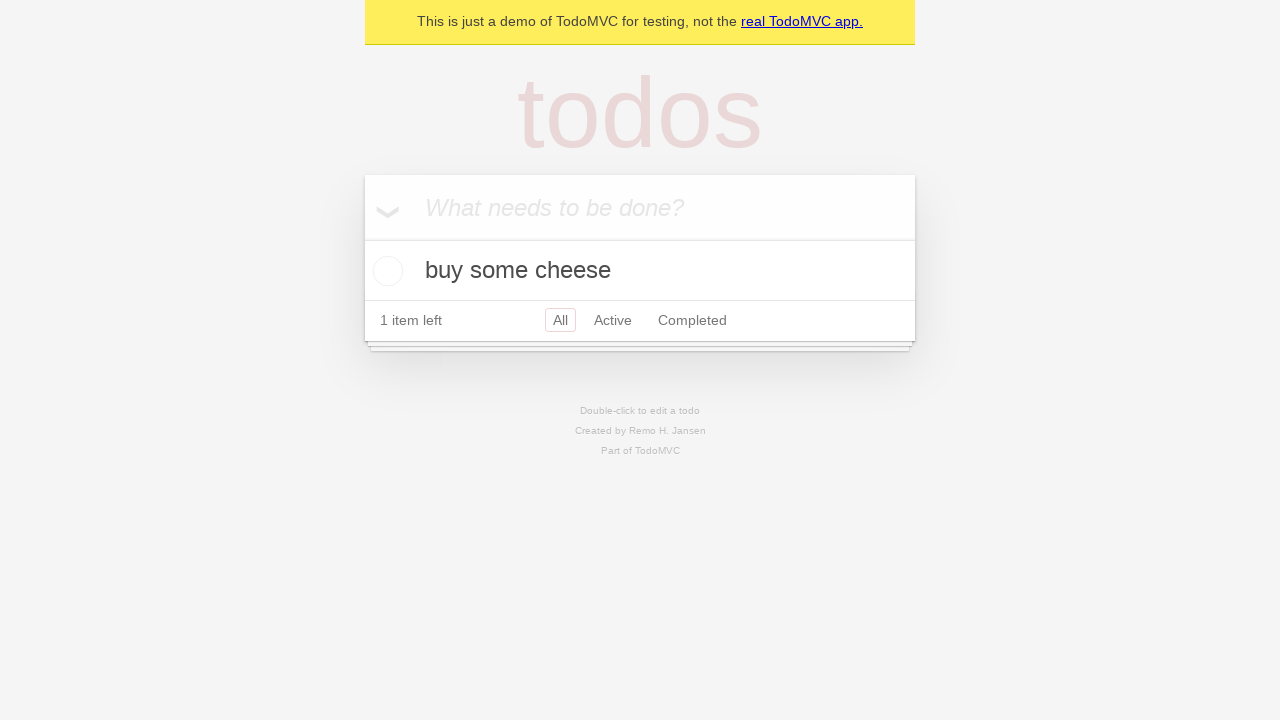

Filled second todo input with 'feed the cat' on internal:attr=[placeholder="What needs to be done?"i]
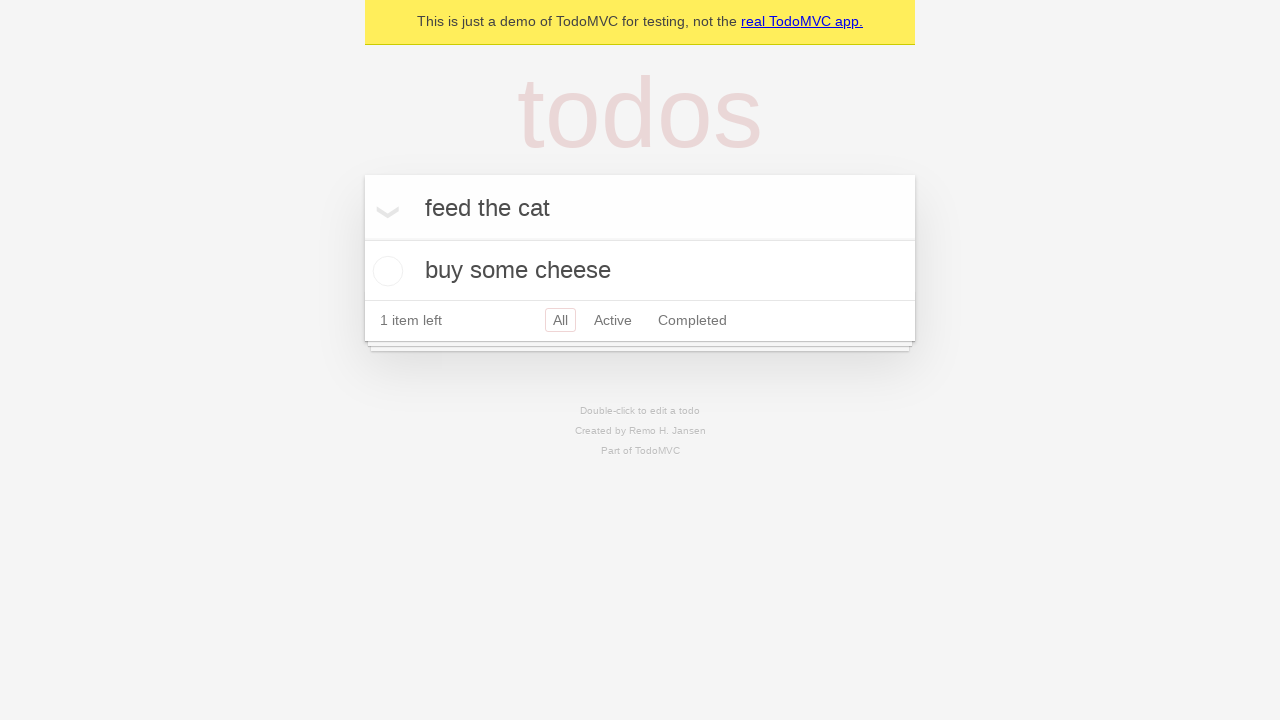

Pressed Enter to add second todo on internal:attr=[placeholder="What needs to be done?"i]
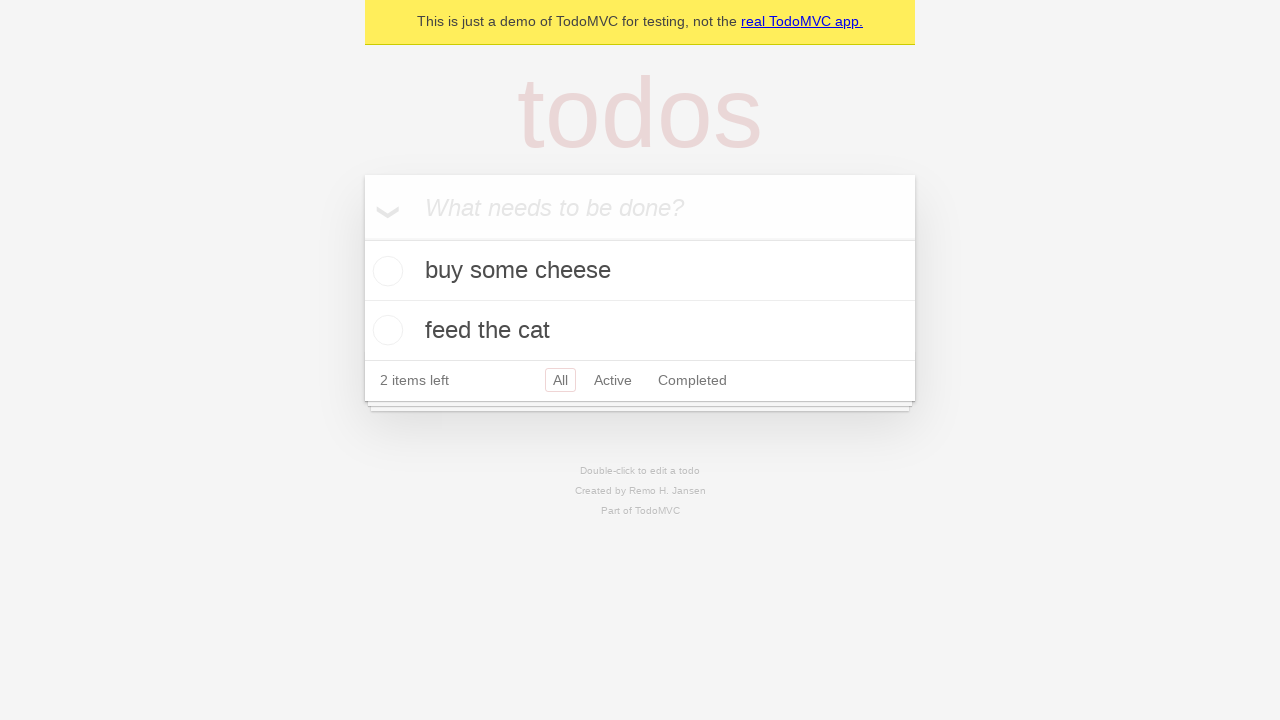

Filled third todo input with 'book a doctors appointment' on internal:attr=[placeholder="What needs to be done?"i]
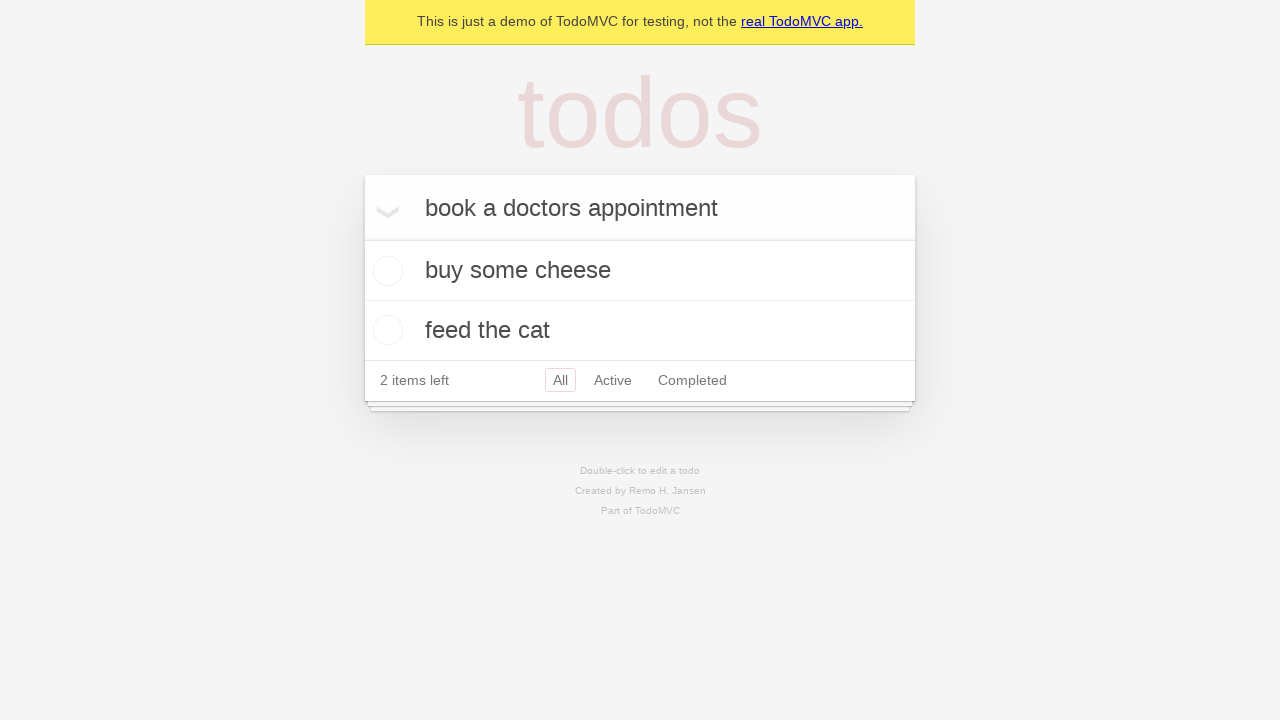

Pressed Enter to add third todo on internal:attr=[placeholder="What needs to be done?"i]
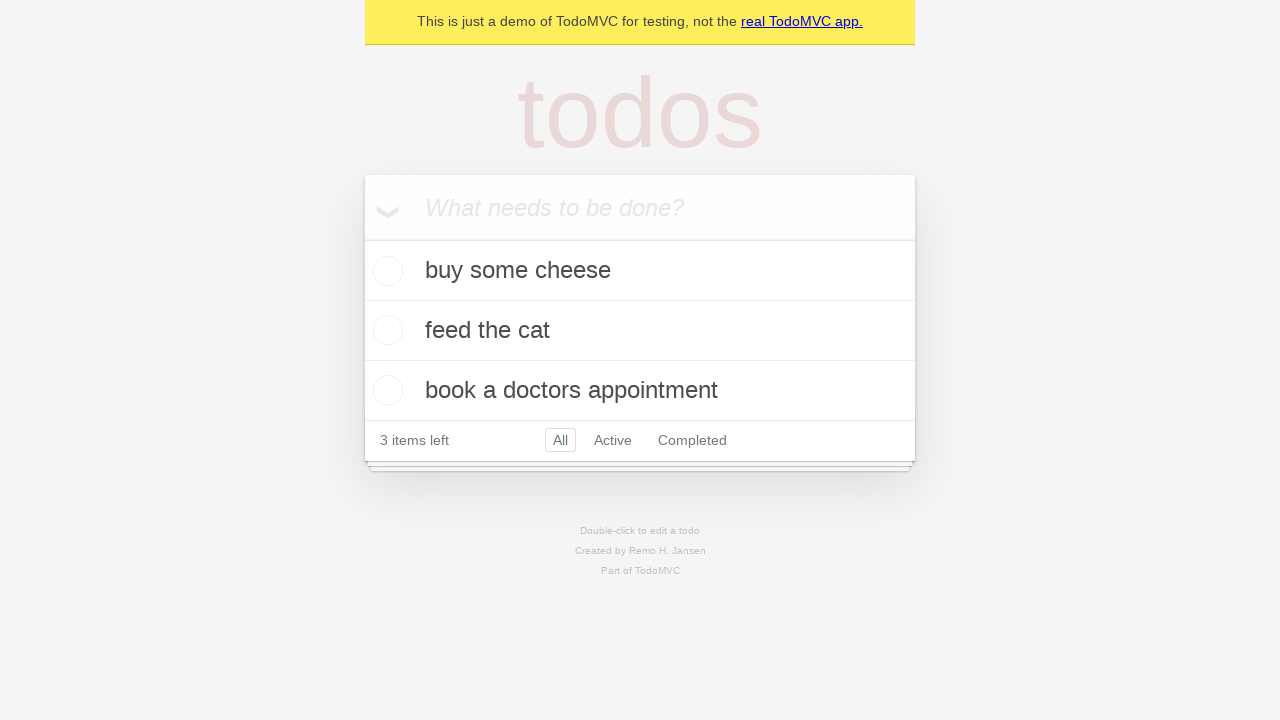

Checked 'Mark all as complete' checkbox to complete all todos at (362, 238) on internal:label="Mark all as complete"i
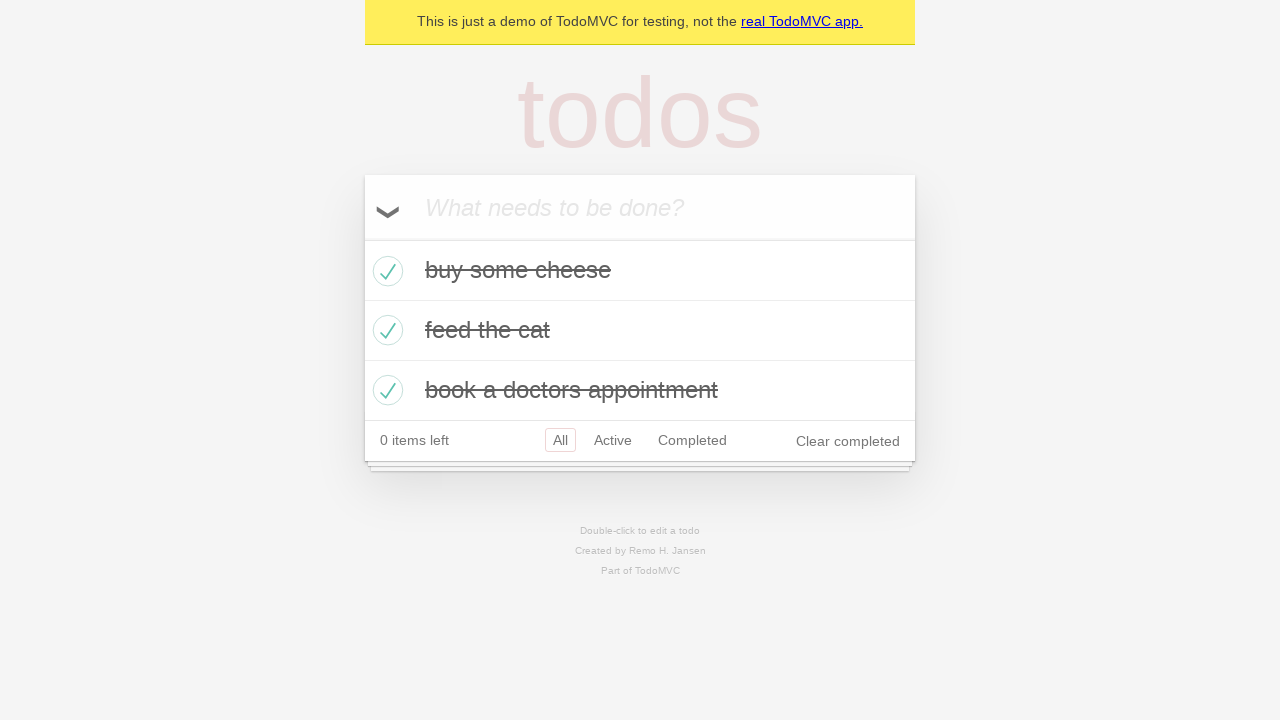

Unchecked first todo checkbox to mark it incomplete at (385, 271) on internal:testid=[data-testid="todo-item"s] >> nth=0 >> internal:role=checkbox
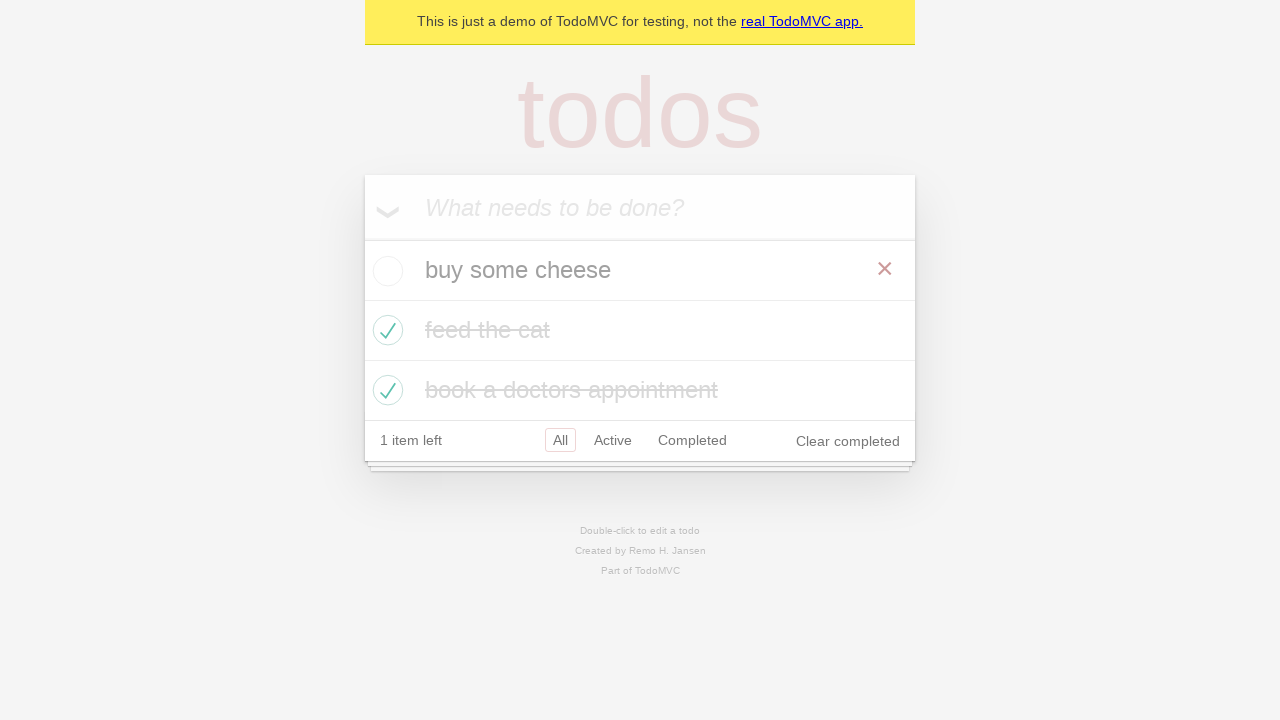

Re-checked first todo checkbox to mark it complete at (385, 271) on internal:testid=[data-testid="todo-item"s] >> nth=0 >> internal:role=checkbox
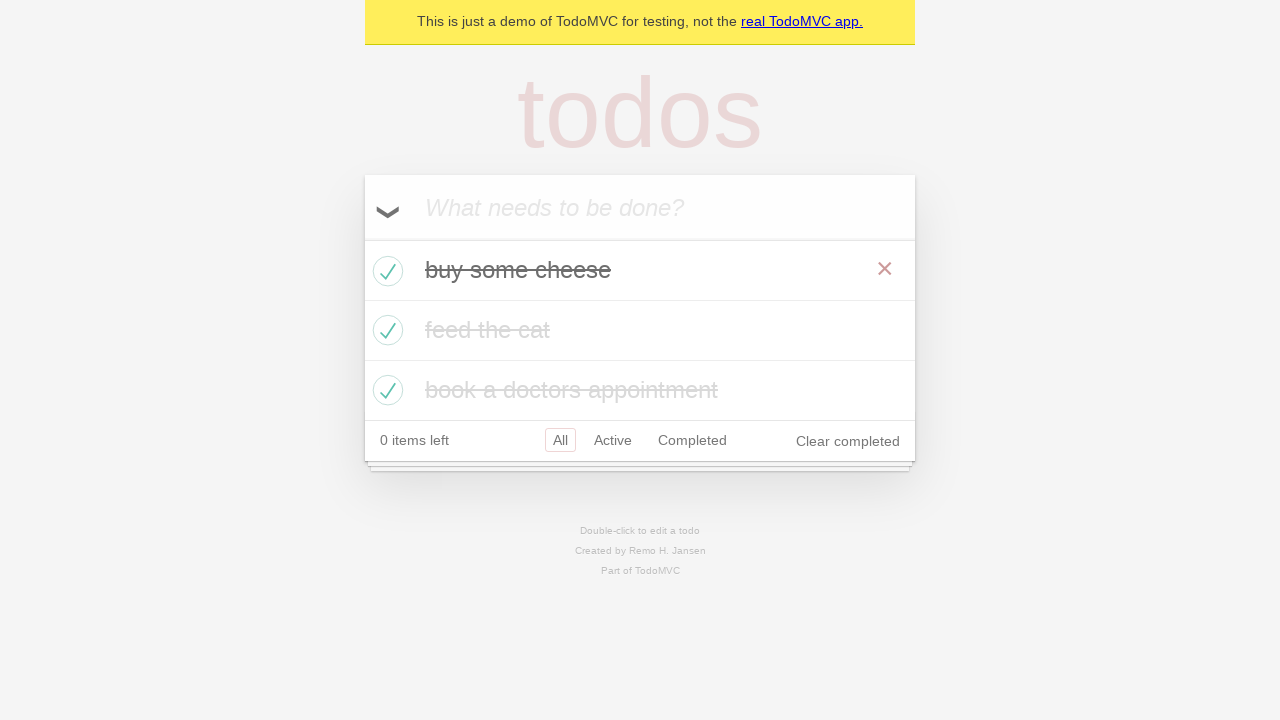

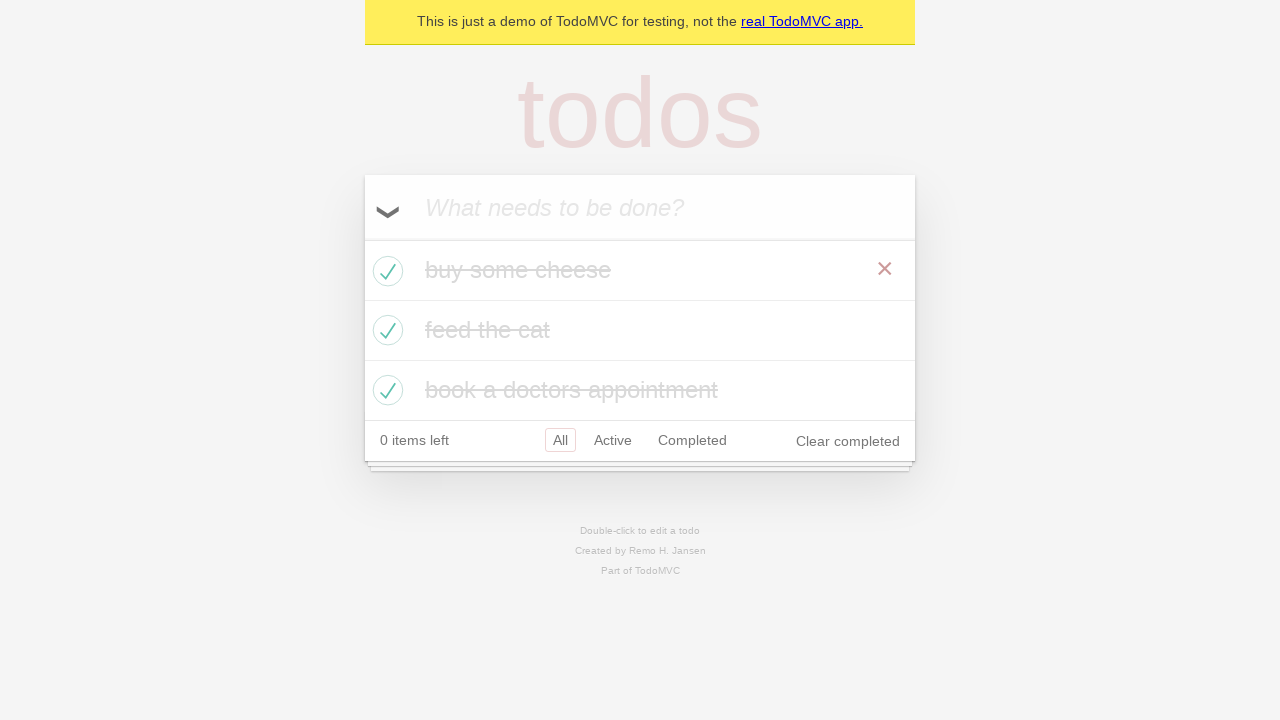